Tests double-click functionality on W3Schools demo page by entering text in a field and double-clicking a button to copy it to another field

Starting URL: https://www.w3schools.com/tags/tryit.asp?filename=tryhtml5_ev_ondblclick3

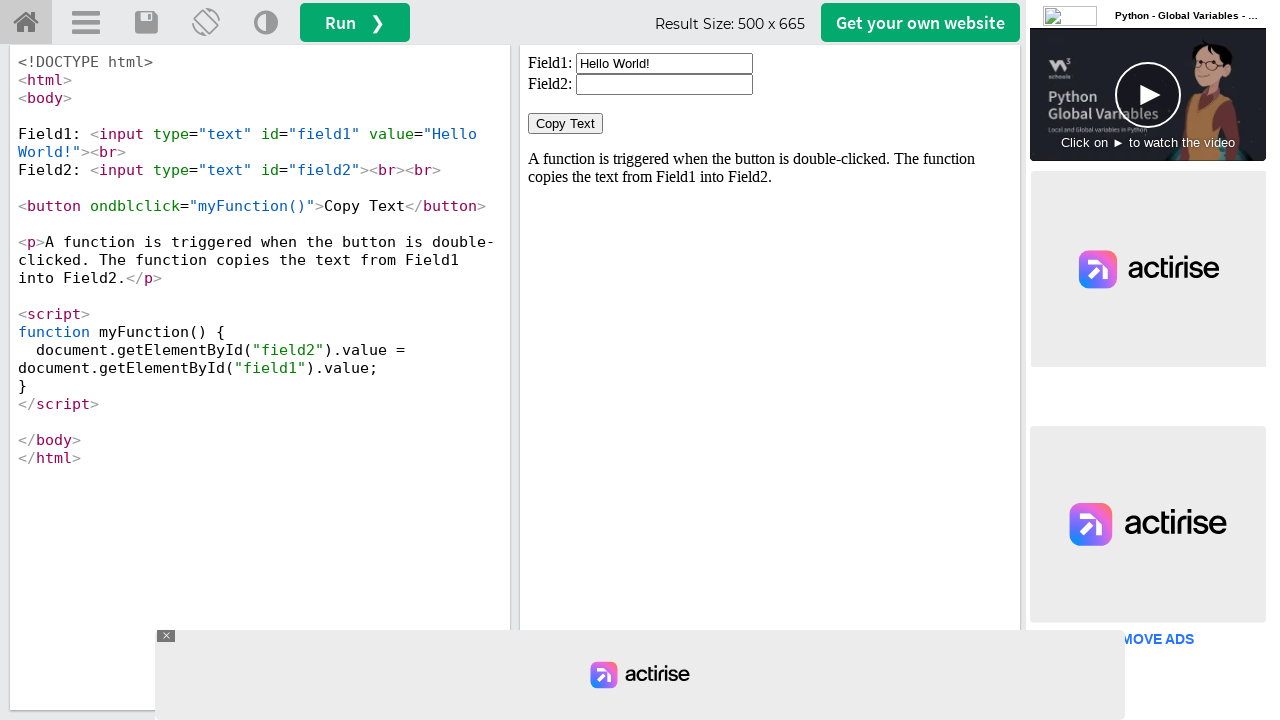

Located iframe containing the demo content
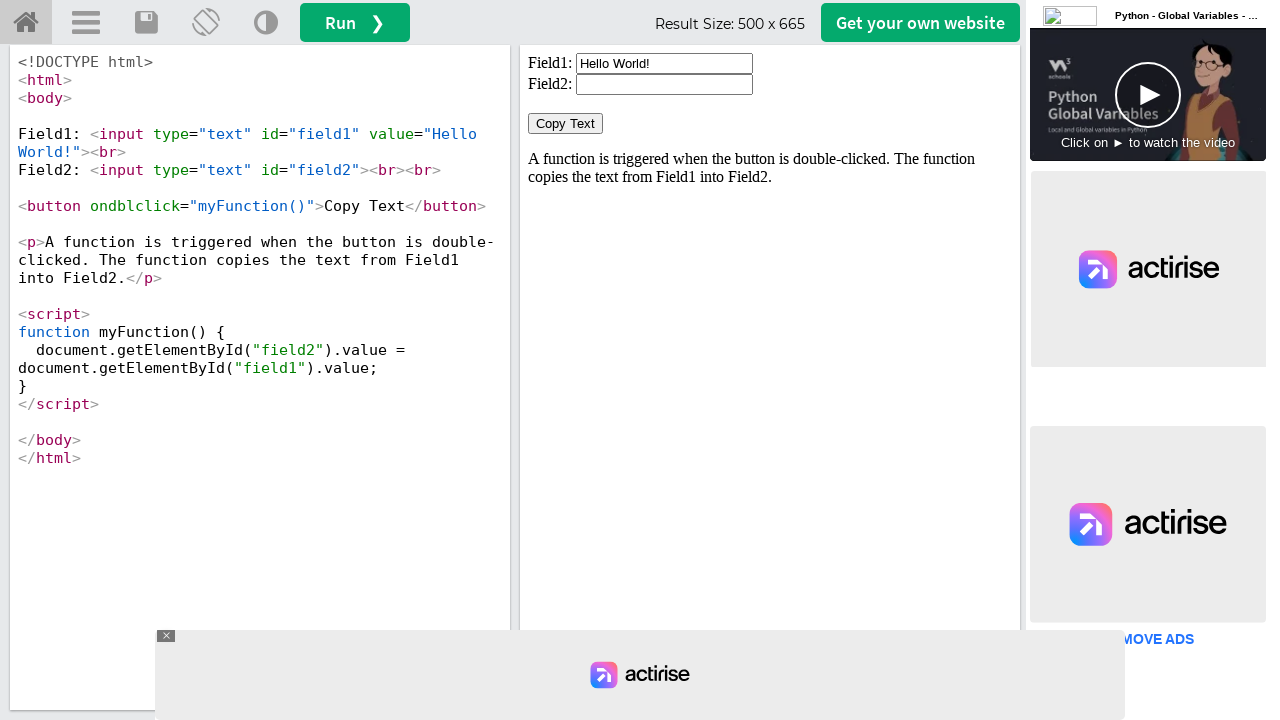

Cleared the first text field on iframe#iframeResult >> internal:control=enter-frame >> input#field1
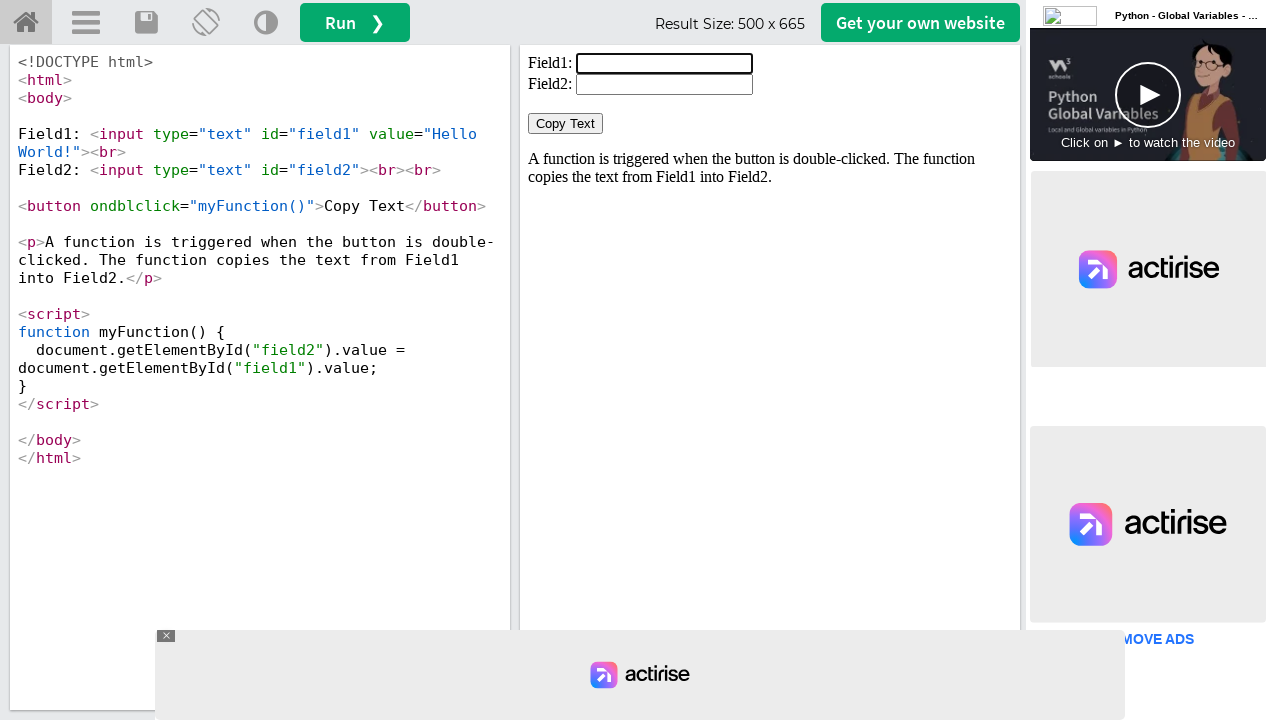

Filled first text field with 'Welcome to Effigo' on iframe#iframeResult >> internal:control=enter-frame >> input#field1
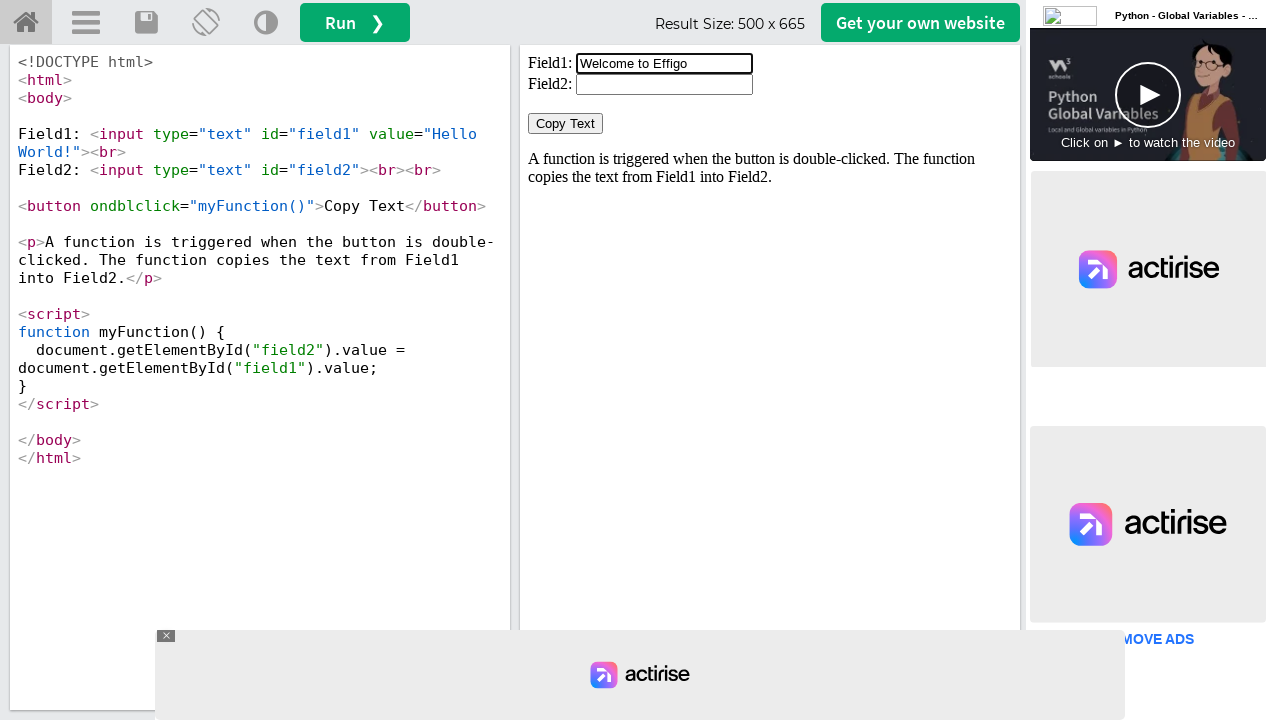

Double-clicked the 'Copy Text' button at (566, 124) on iframe#iframeResult >> internal:control=enter-frame >> button:has-text('Copy Tex
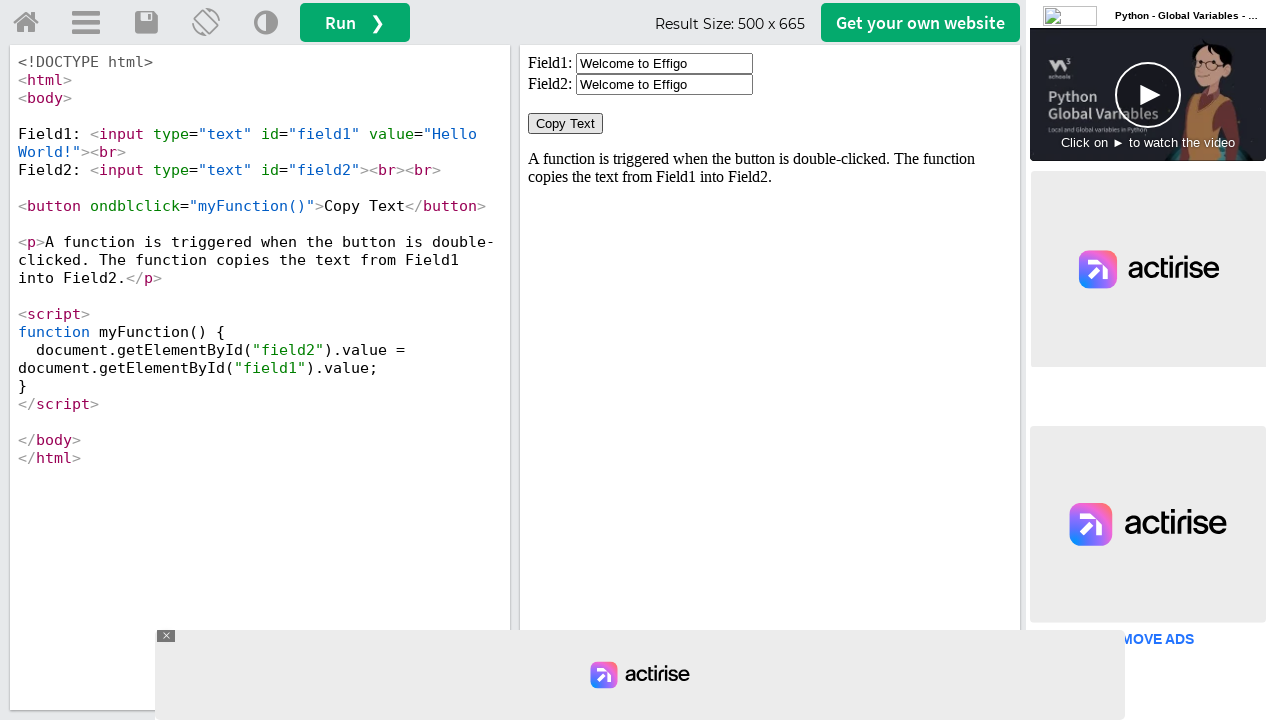

Verified text was copied to second field
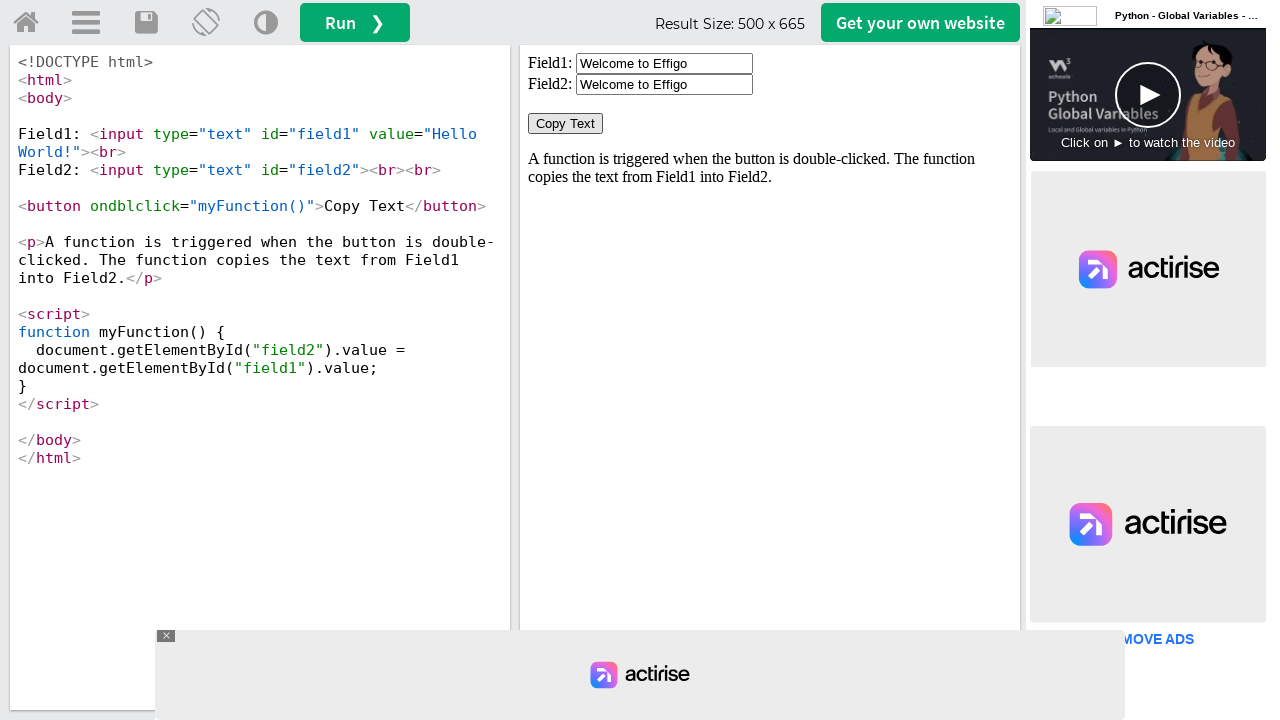

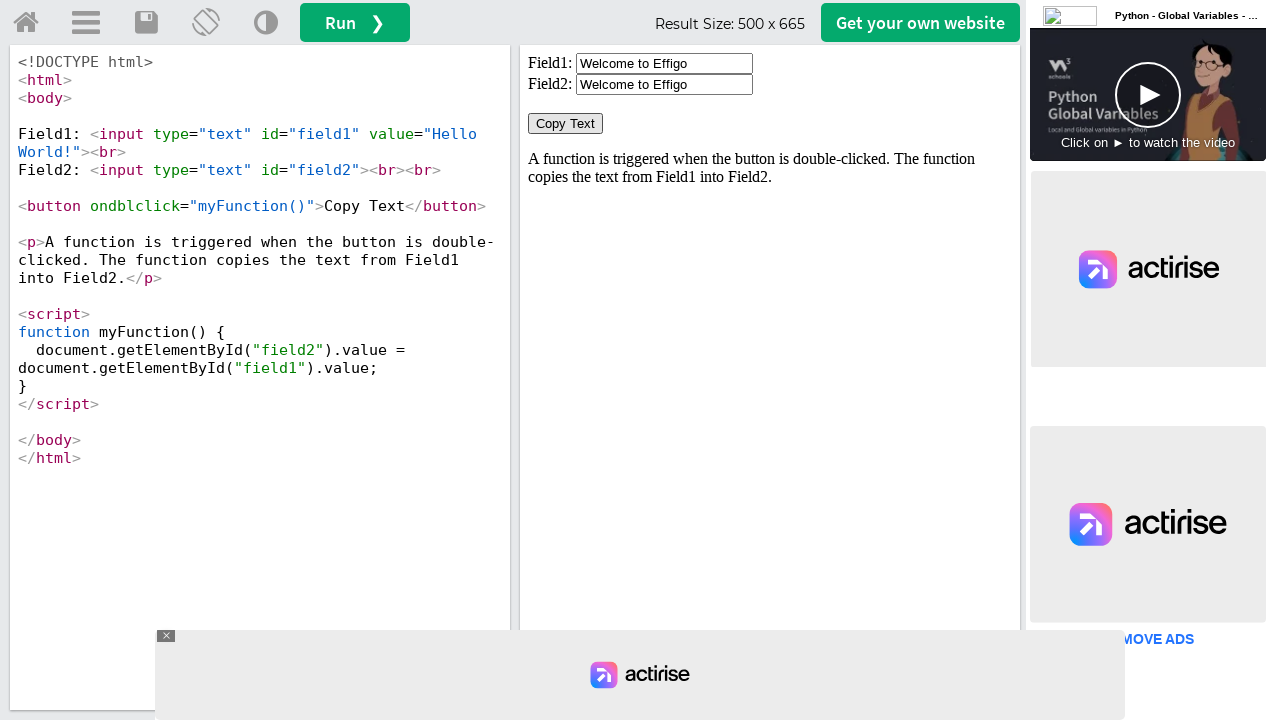